Tests file upload functionality by selecting a file and submitting the upload form on a demo file upload page

Starting URL: http://www.sahitest.com/demo/php/fileUpload.htm

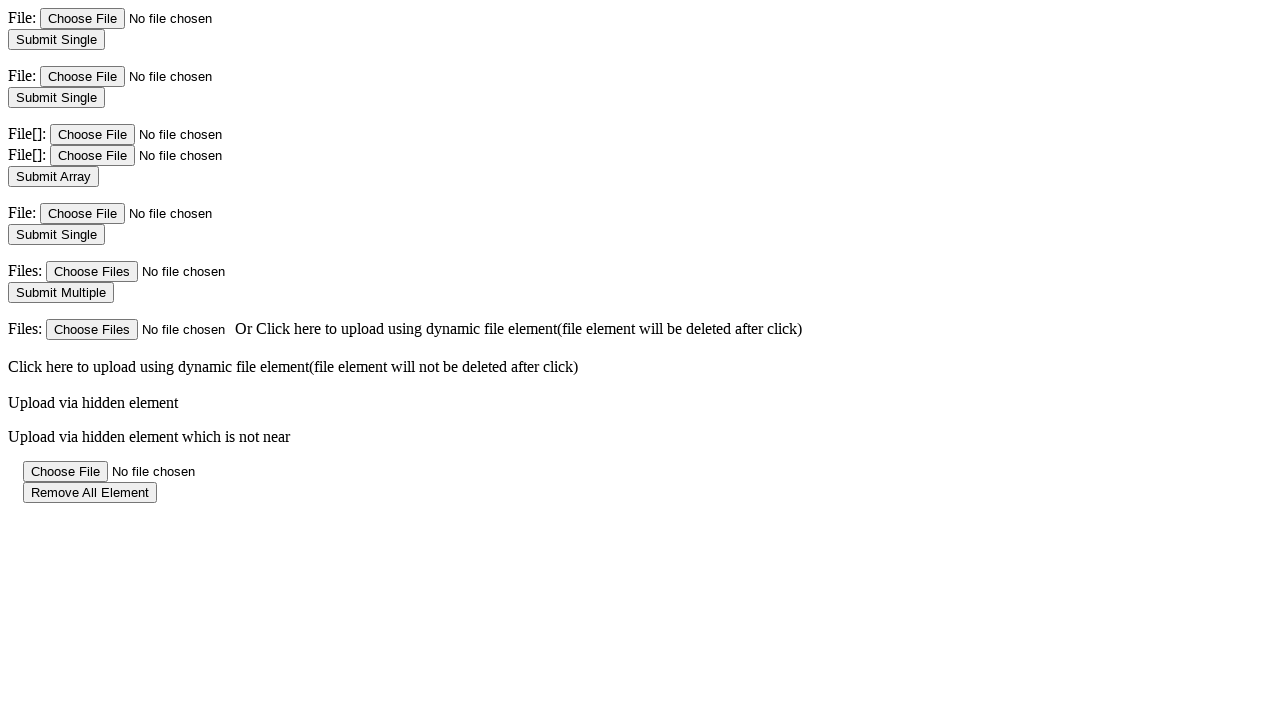

File input field loaded and ready
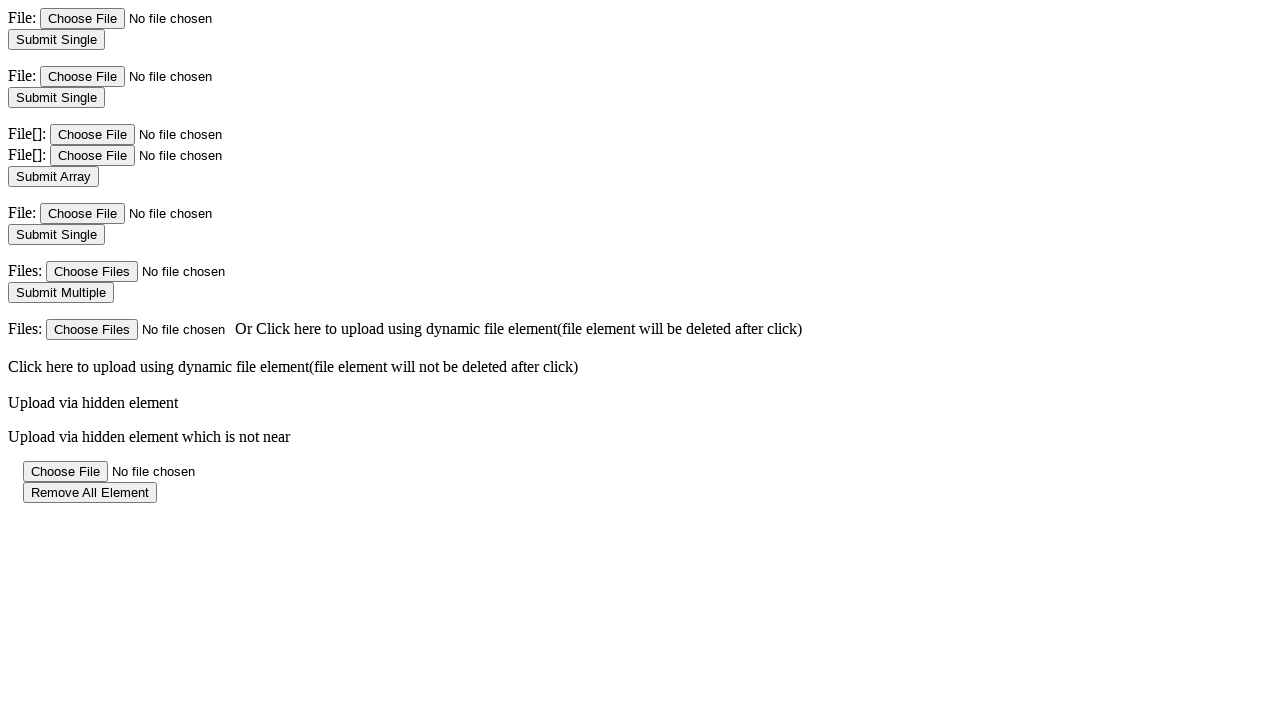

Created temporary test file for upload
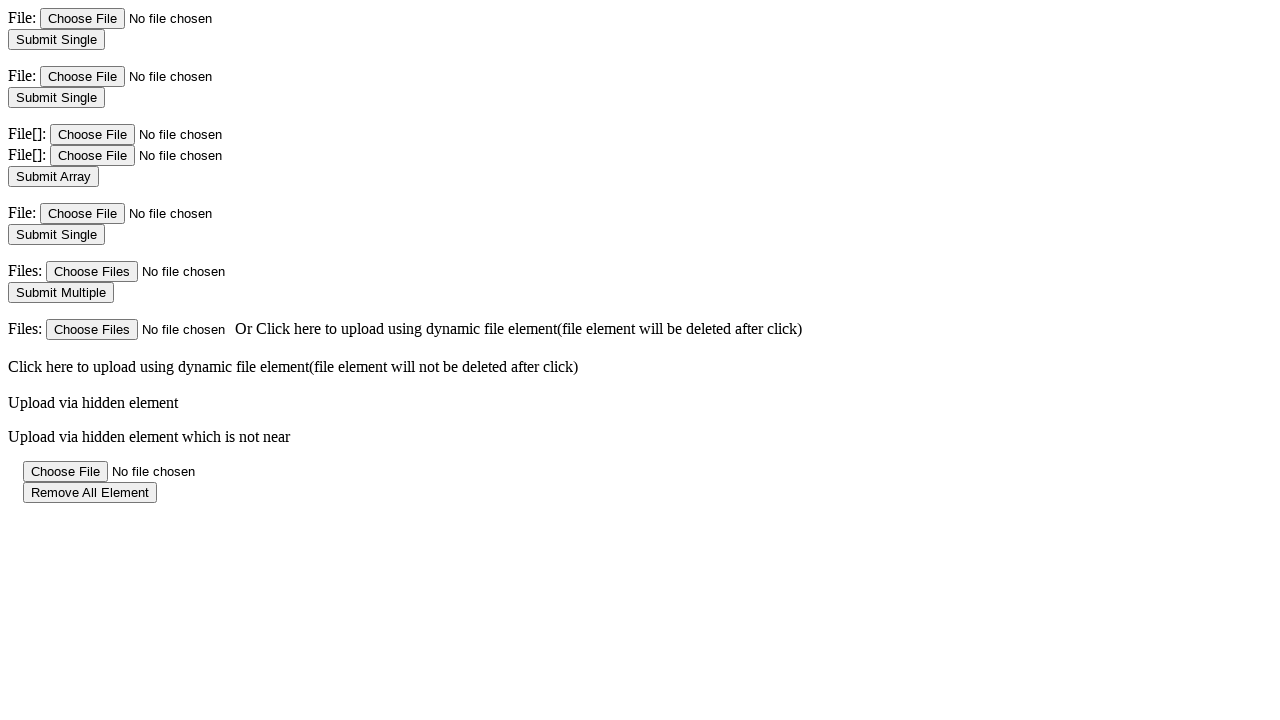

Selected test file for upload
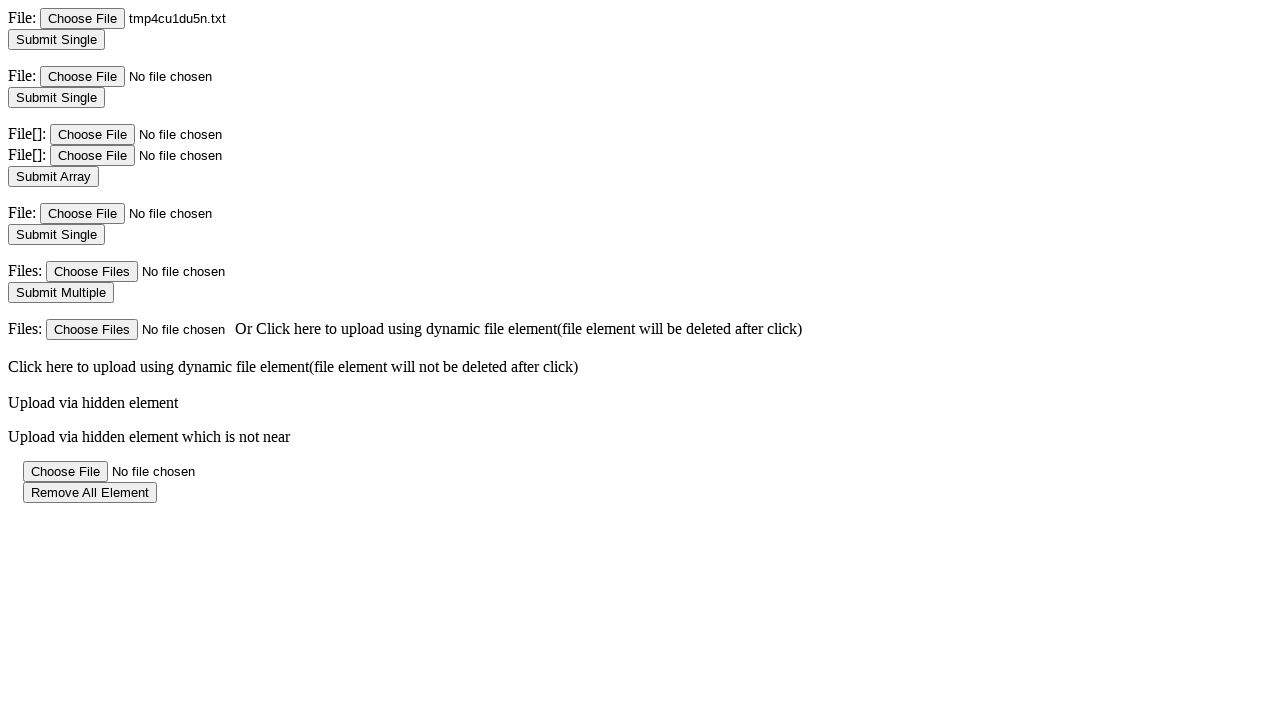

Clicked submit button to upload file at (56, 40) on input[name='submit']
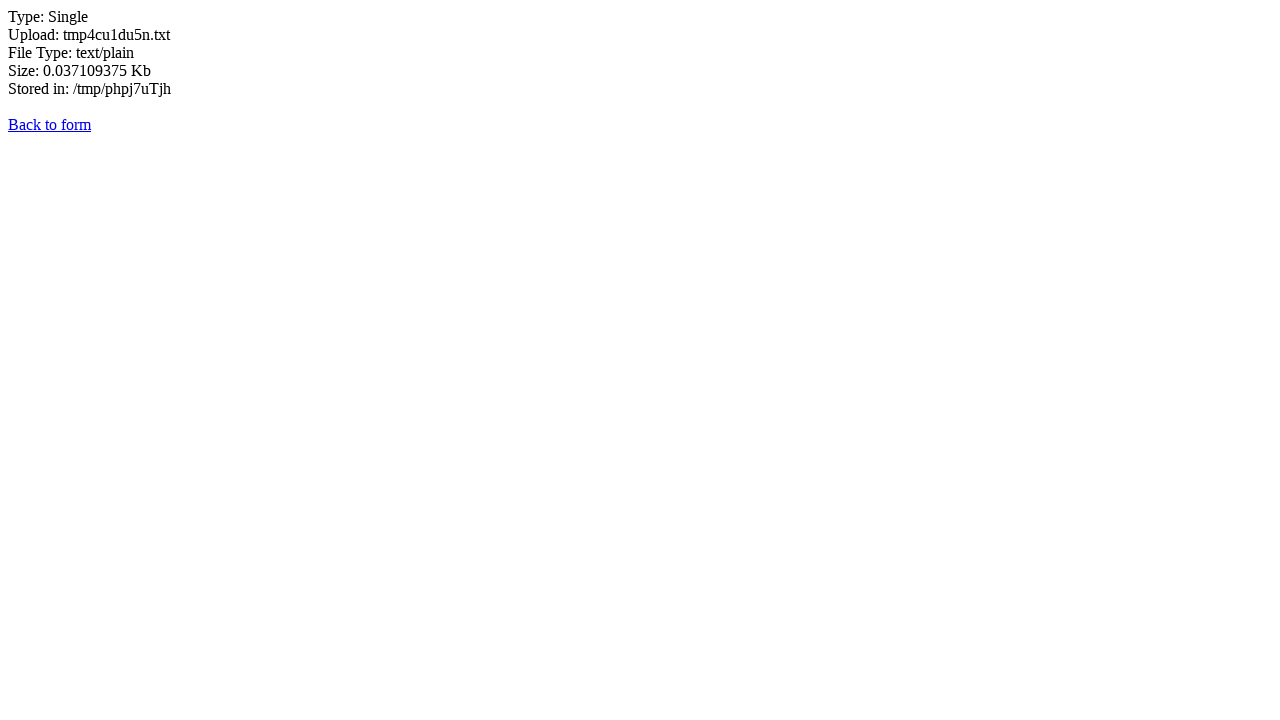

File upload completed and page settled
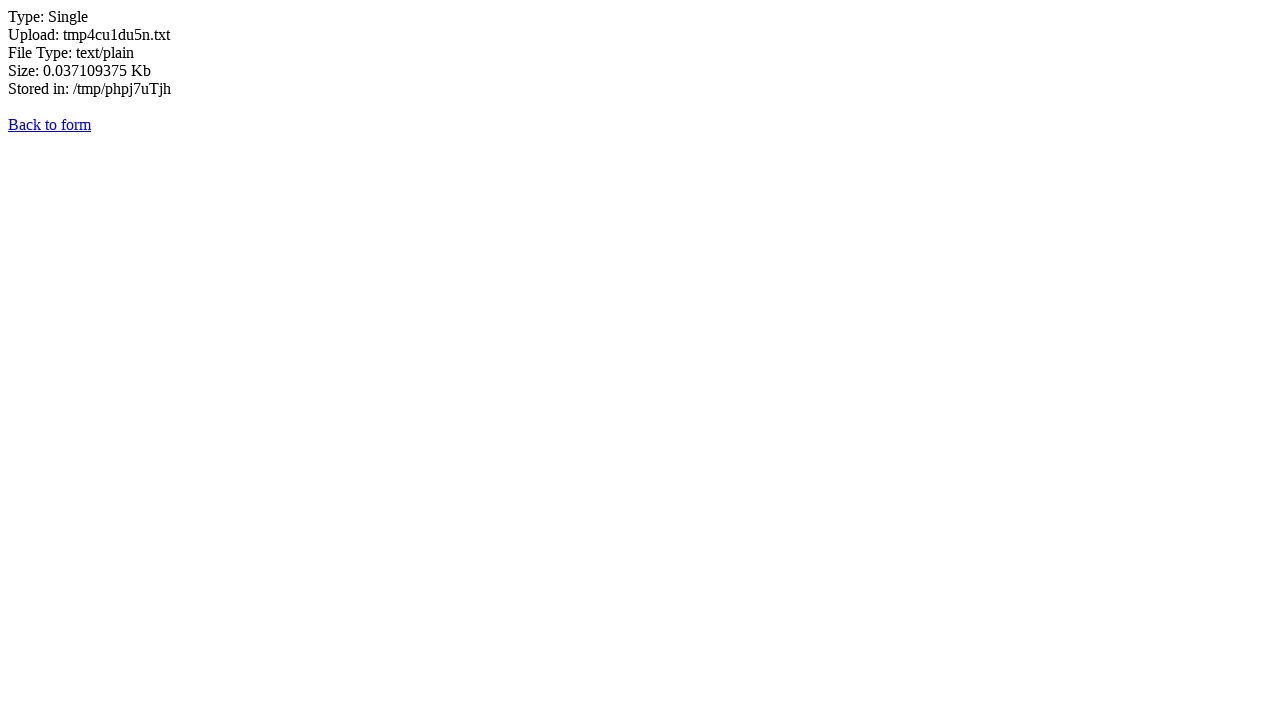

Cleaned up temporary test file
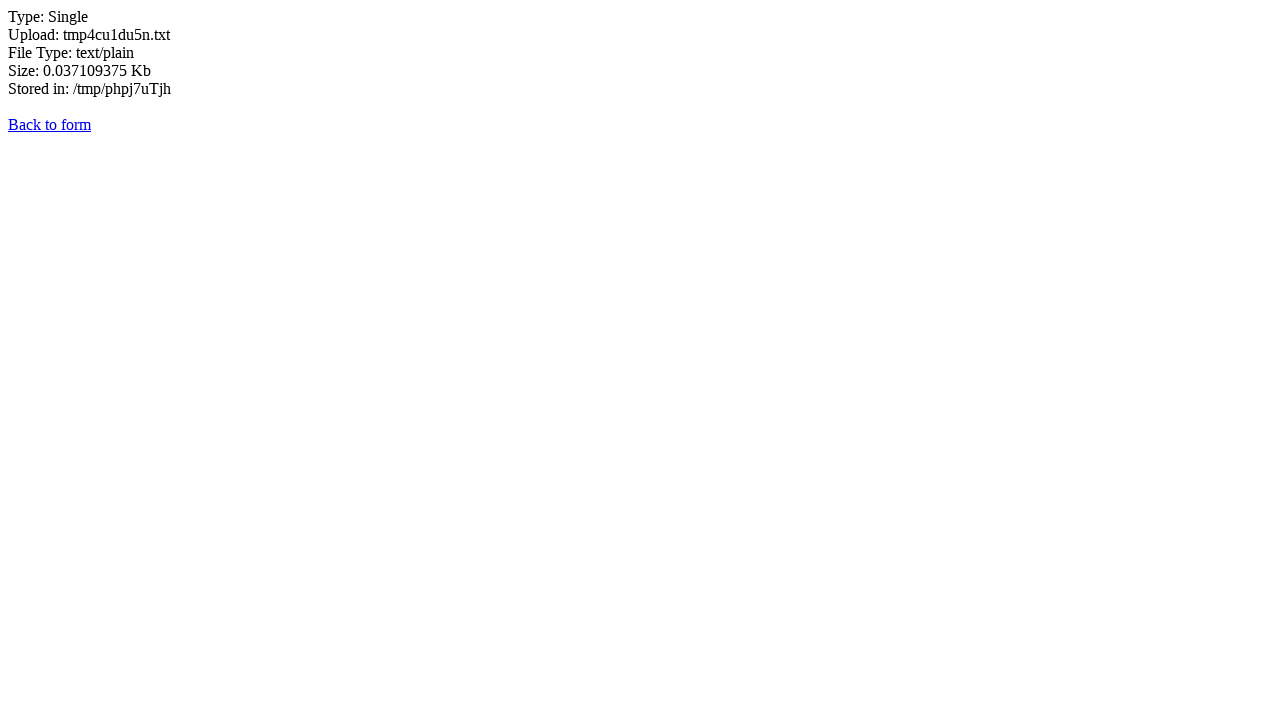

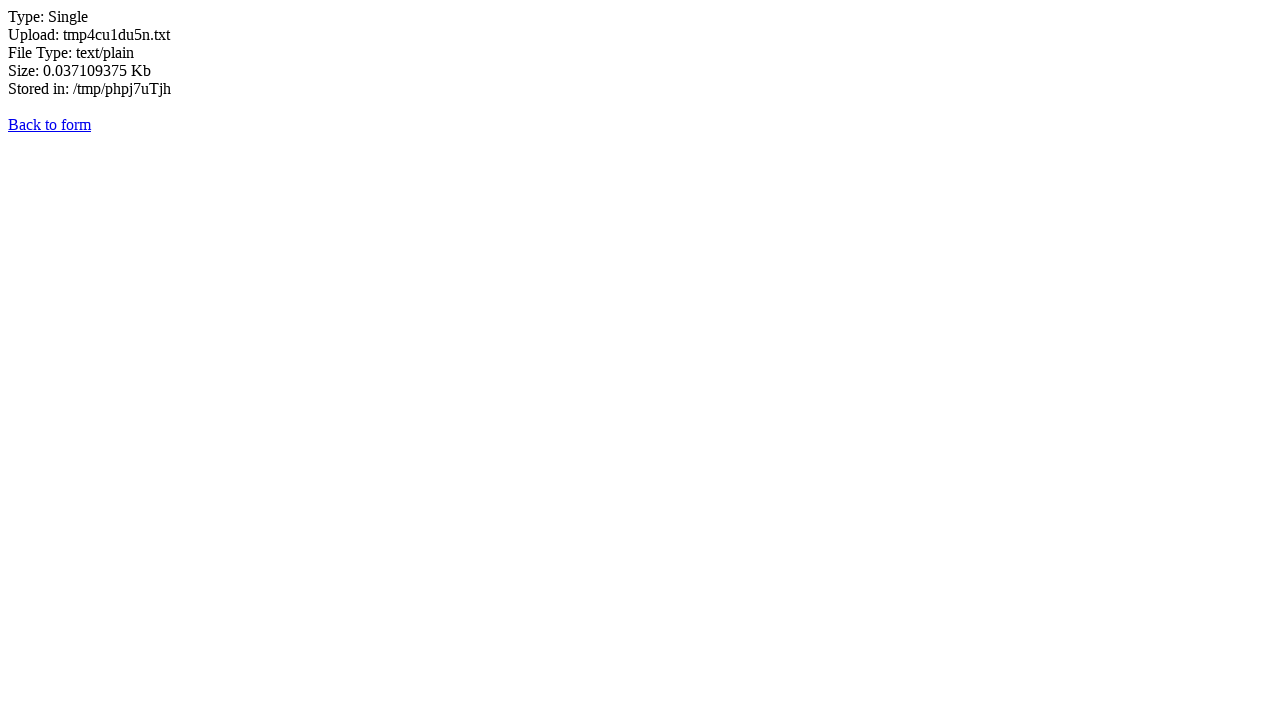